Tests that an error message appears when proceeding without accepting terms and conditions

Starting URL: https://rahulshettyacademy.com/seleniumPractise/#/

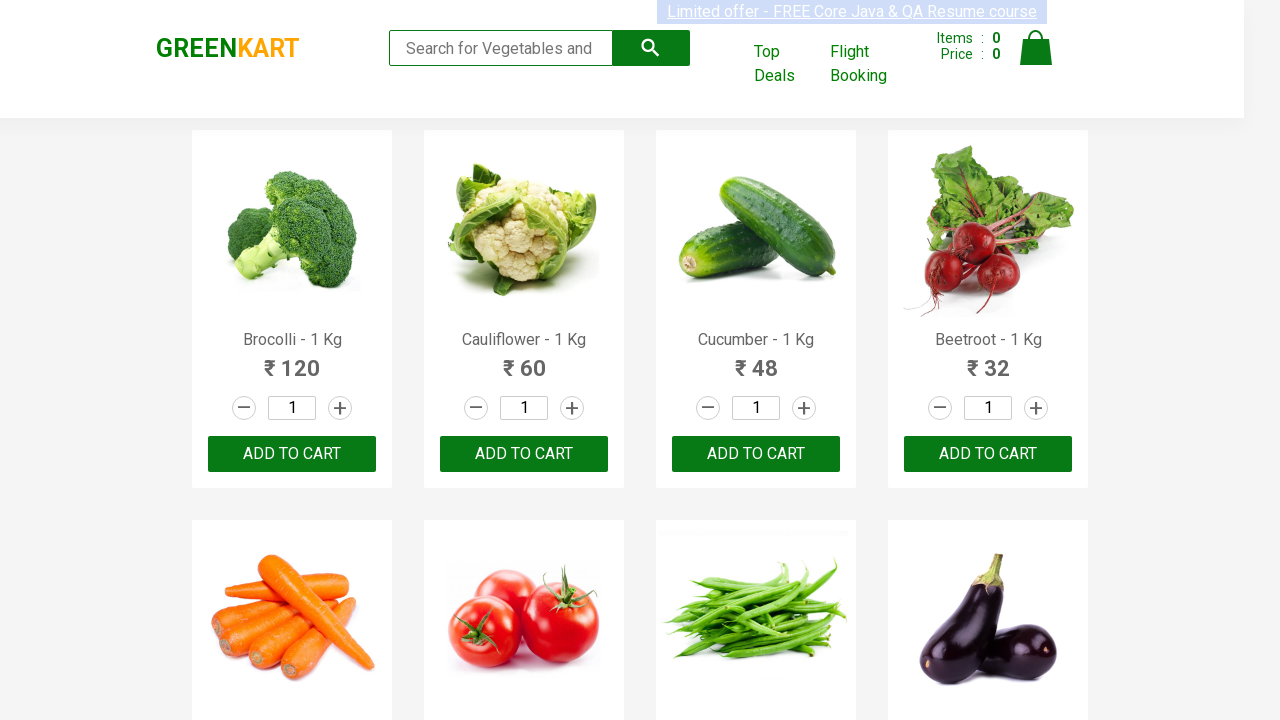

Clicked on cart icon at (1036, 59) on a.cart-icon
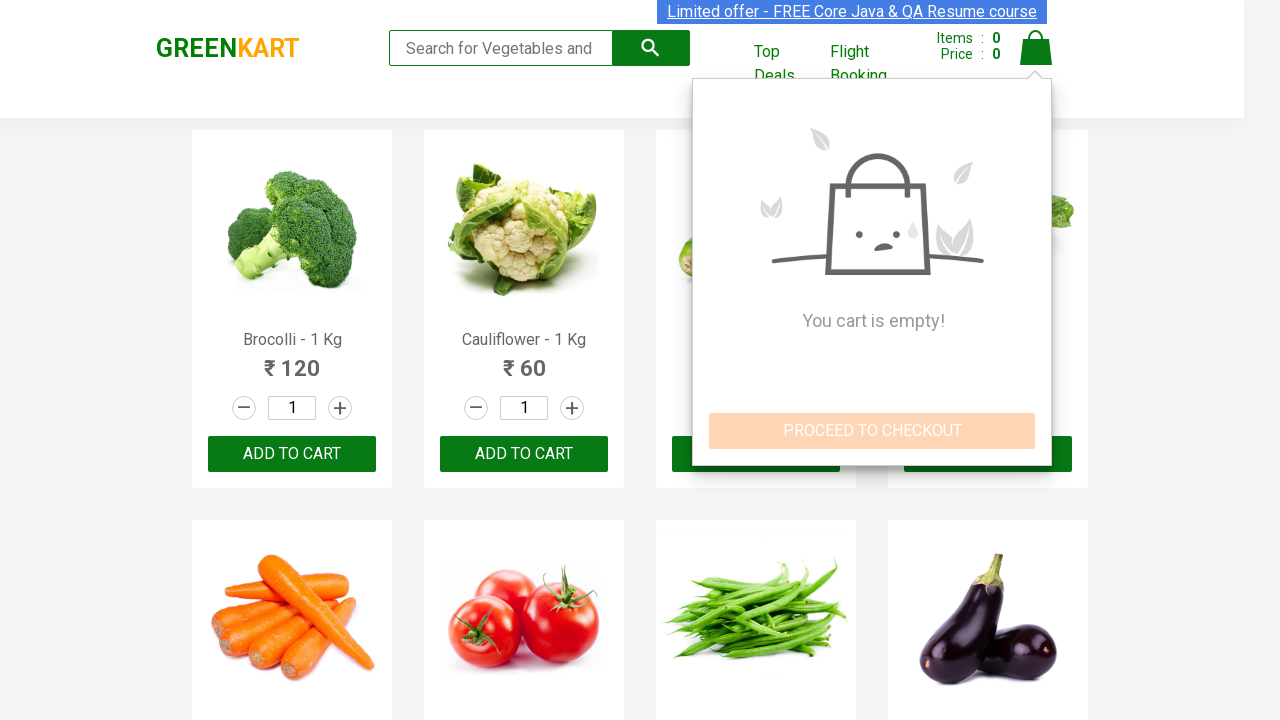

Clicked on PROCEED TO CHECKOUT button at (872, 431) on button:has-text('PROCEED TO CHECKOUT')
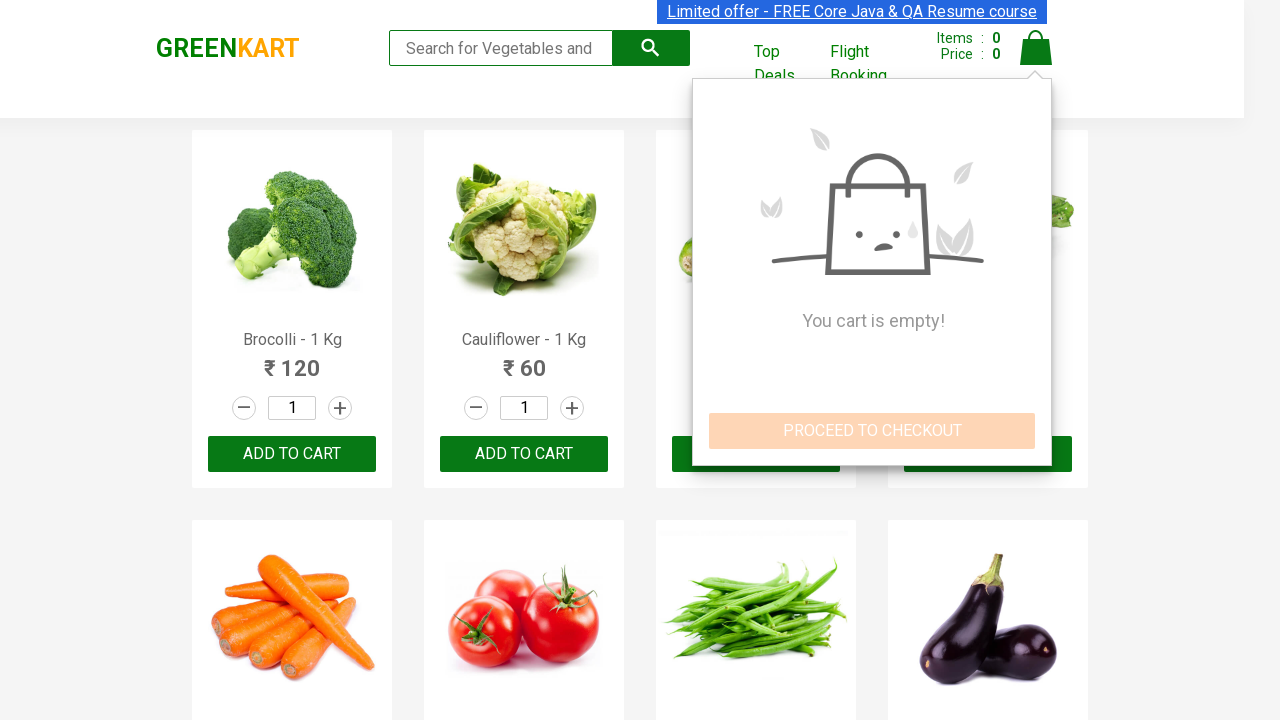

Clicked on Place Order button at (1036, 388) on button:has-text('Place Order')
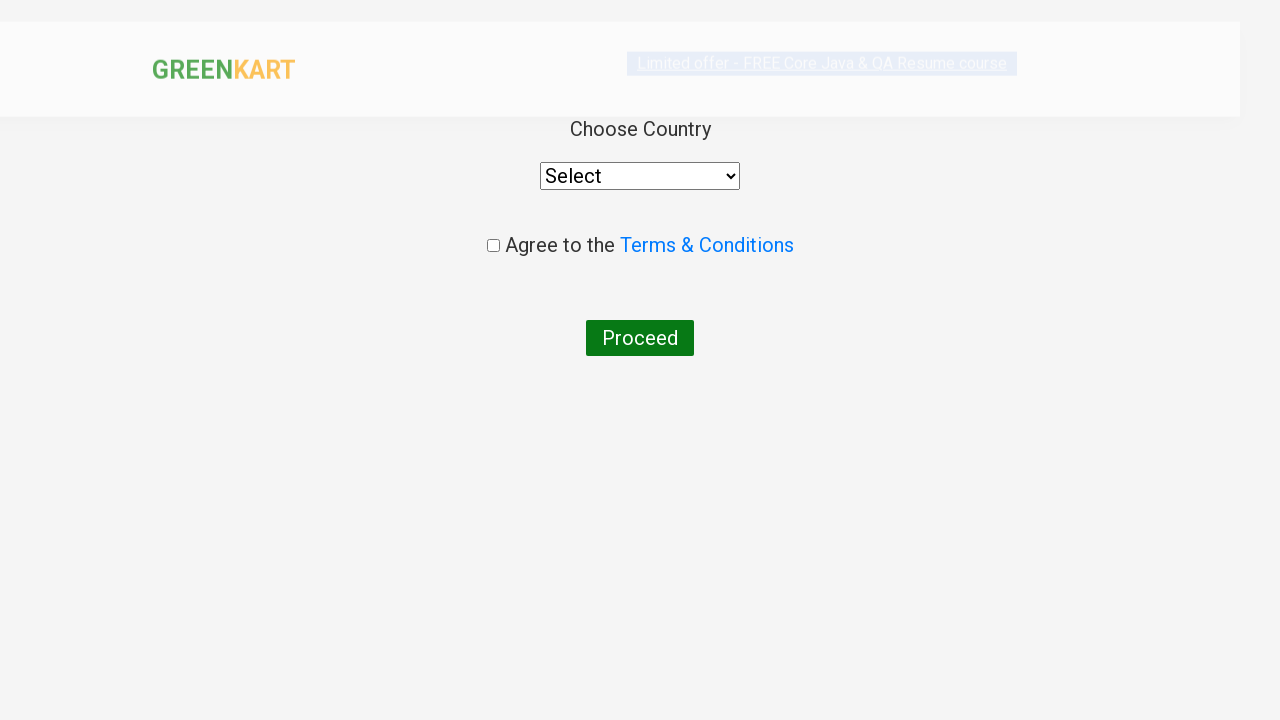

Selected India from dropdown on select
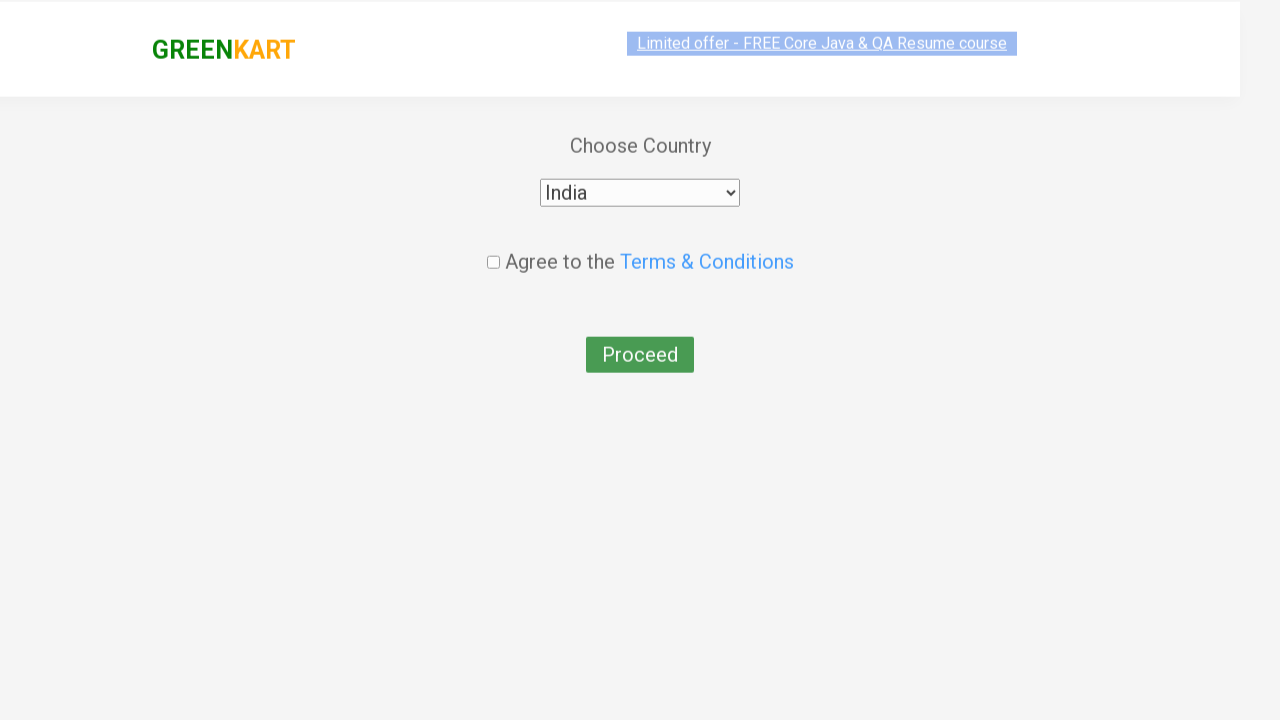

Clicked on Proceed button without accepting terms and conditions at (640, 338) on button:has-text('Proceed')
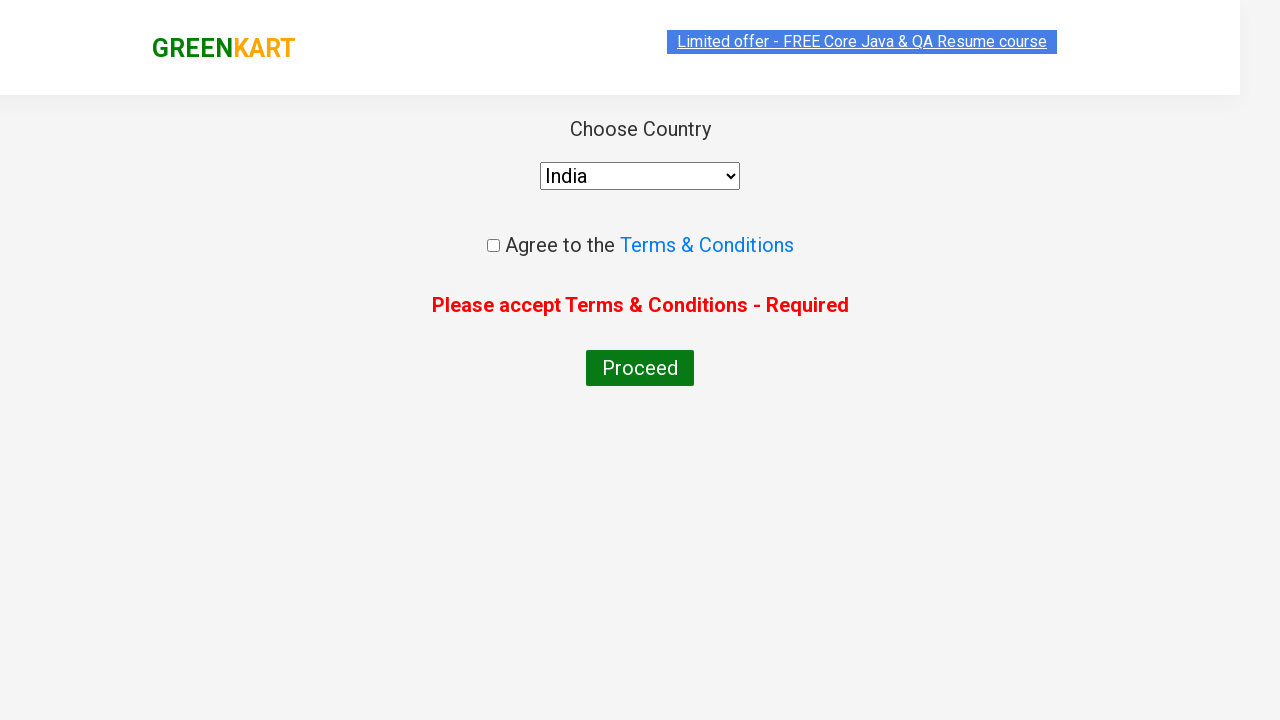

Verified error message 'Please accept Terms & Conditions - Required' is visible
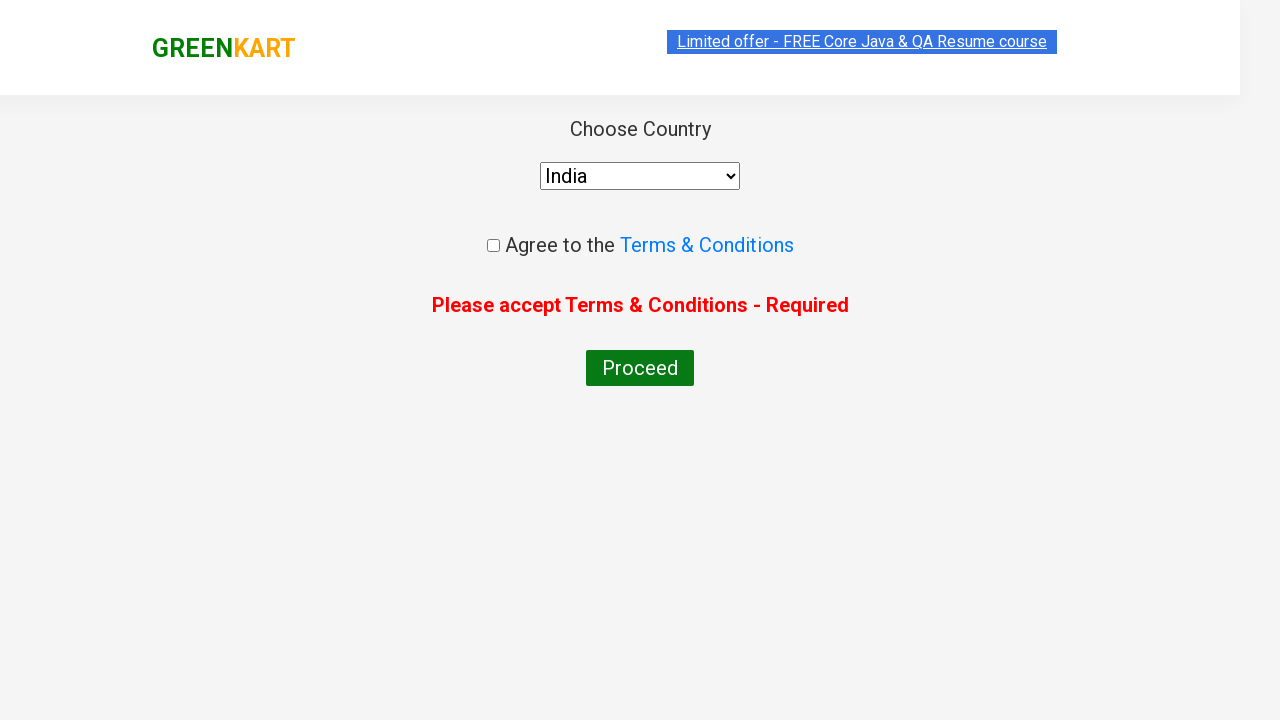

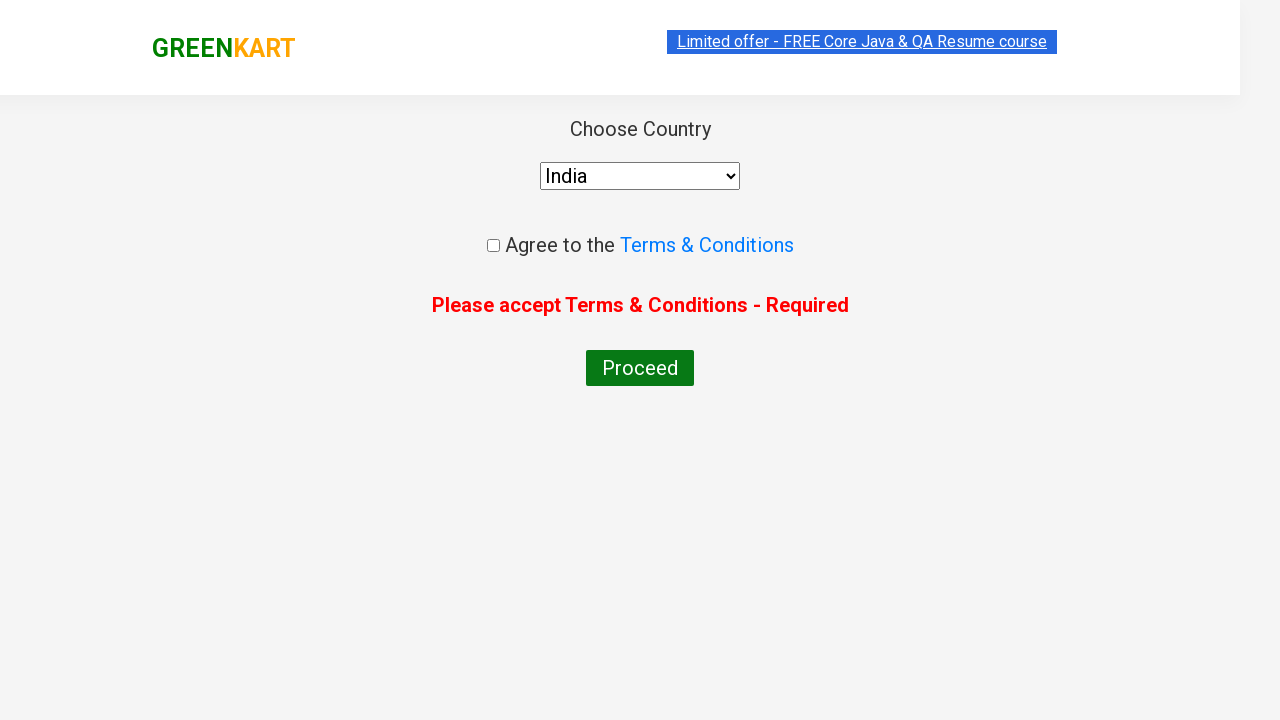